Tests the forgot password functionality by entering an email and clicking the forgot password link to verify that the message box appears

Starting URL: https://www.remoteanalyst.com/

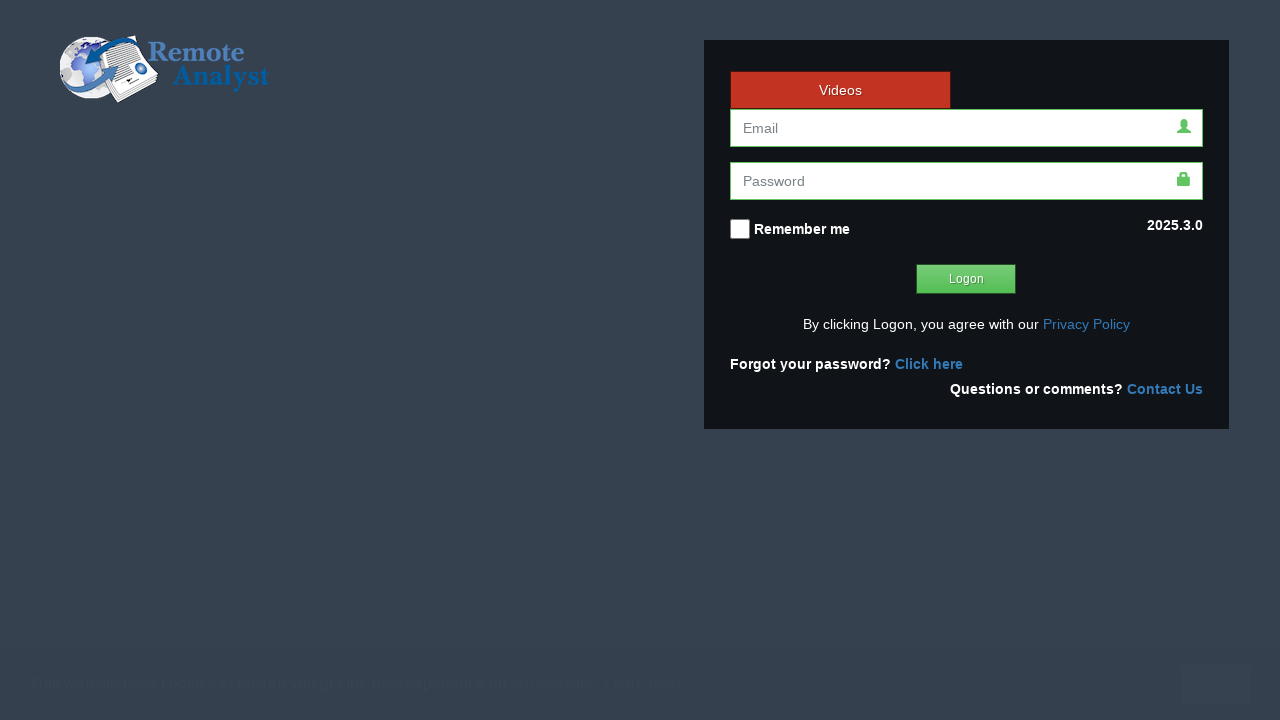

Verified forgot password link is displayed
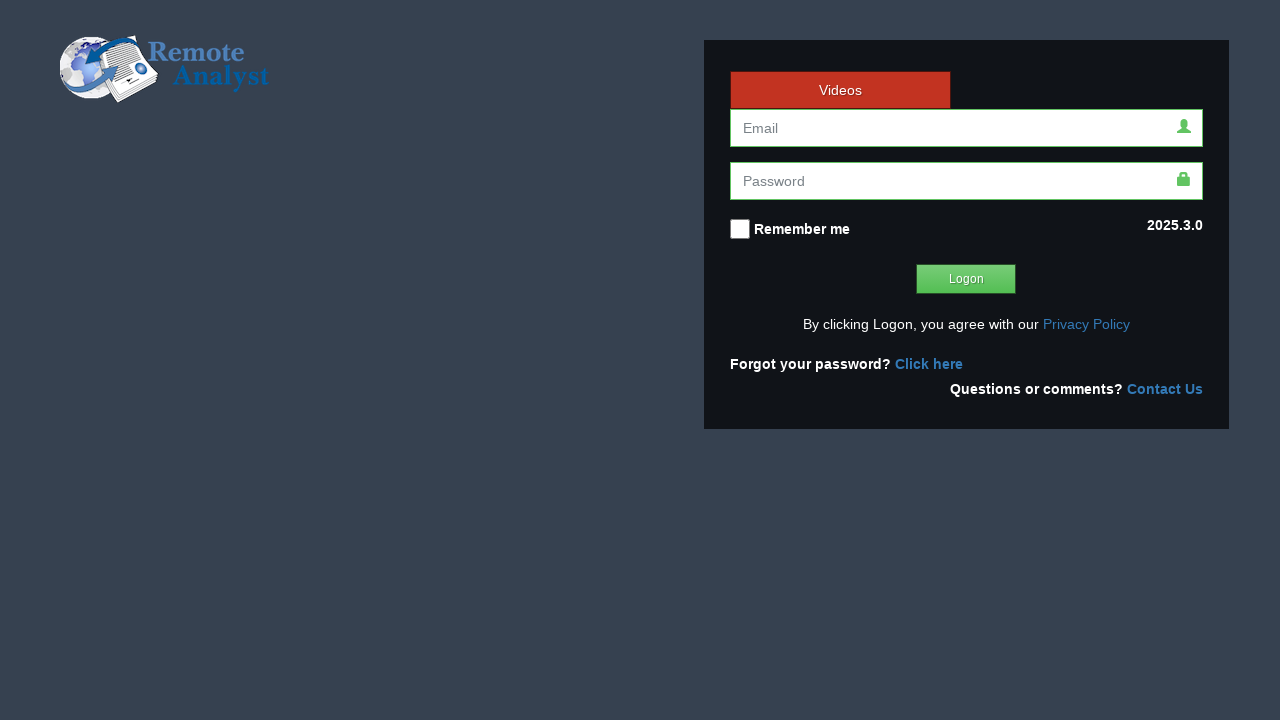

Entered email address 'testuser2024@example.com' in username field on #username
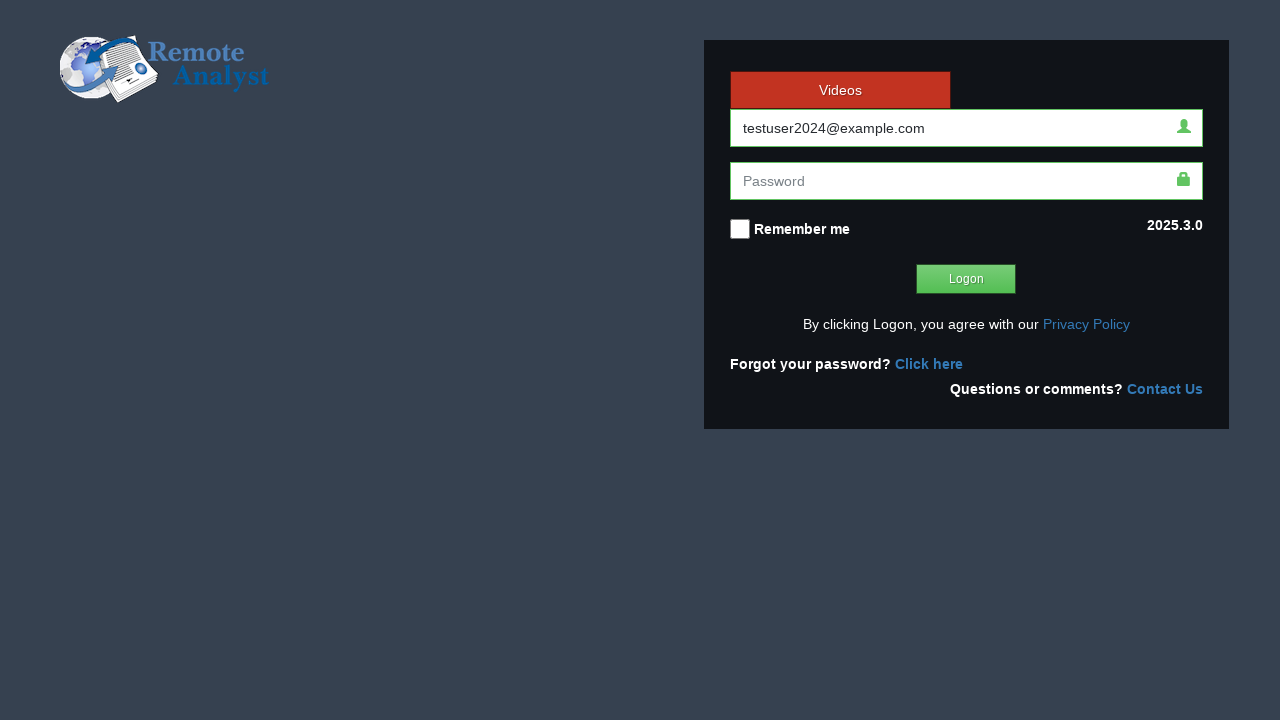

Cleared the password field on #password
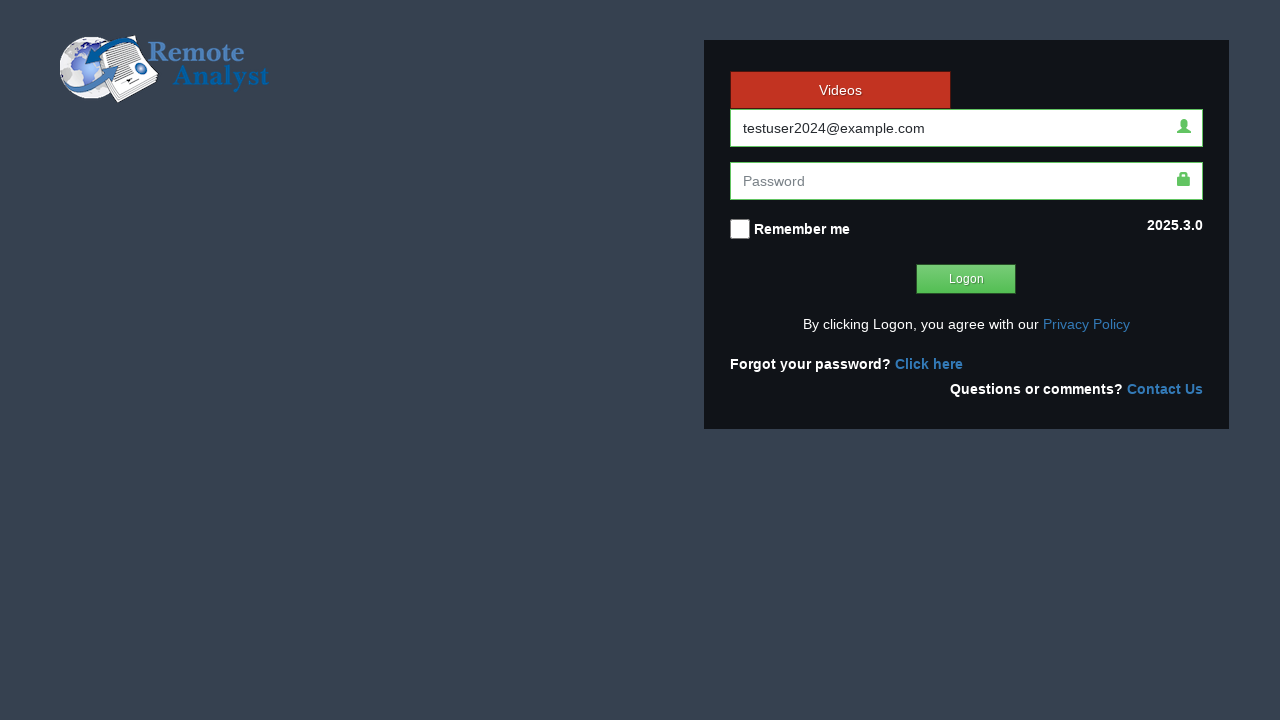

Clicked the forgot password link at (929, 364) on xpath=//*[@id='polina']/form//a[@ng-click='forgotPasswordClick()']
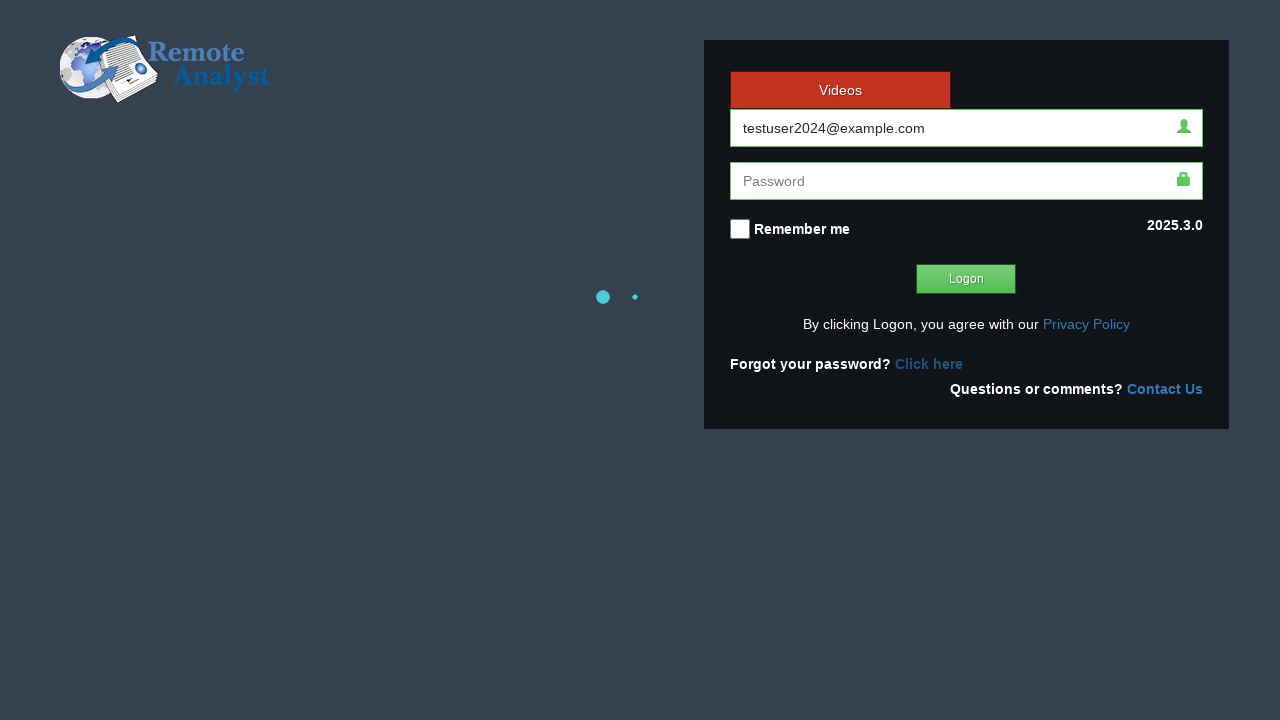

Message box appeared after clicking forgot password link
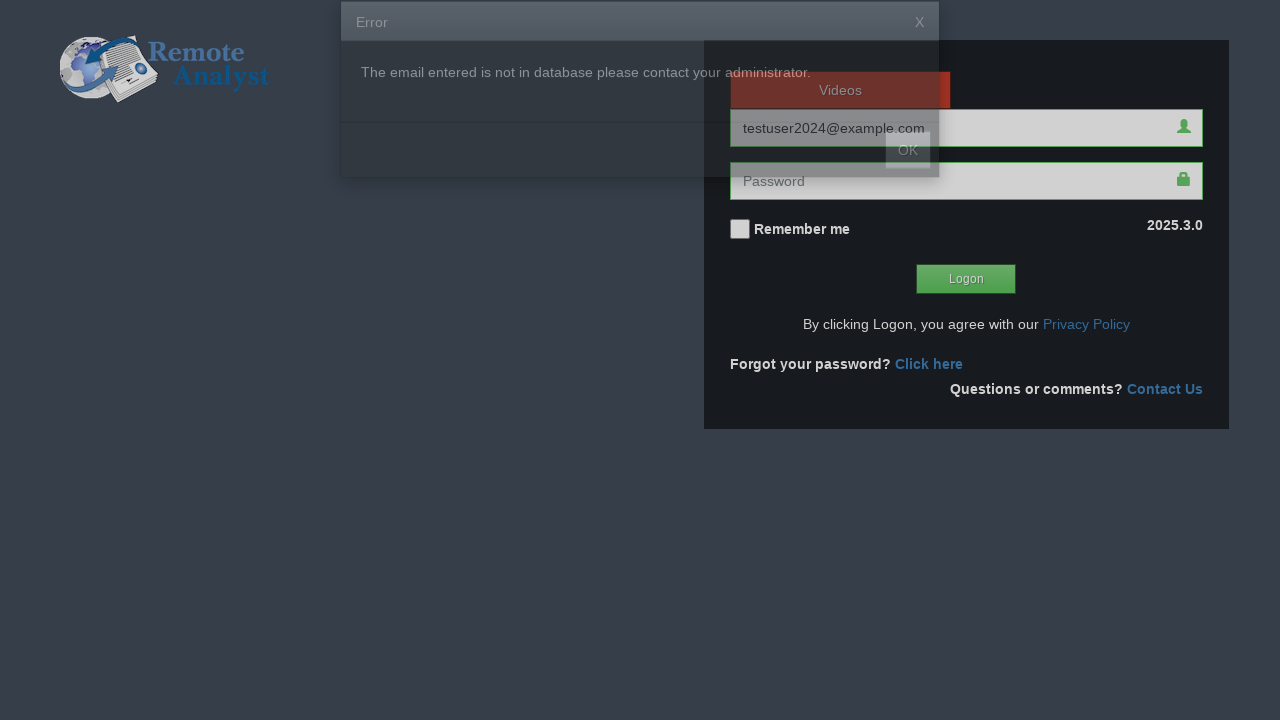

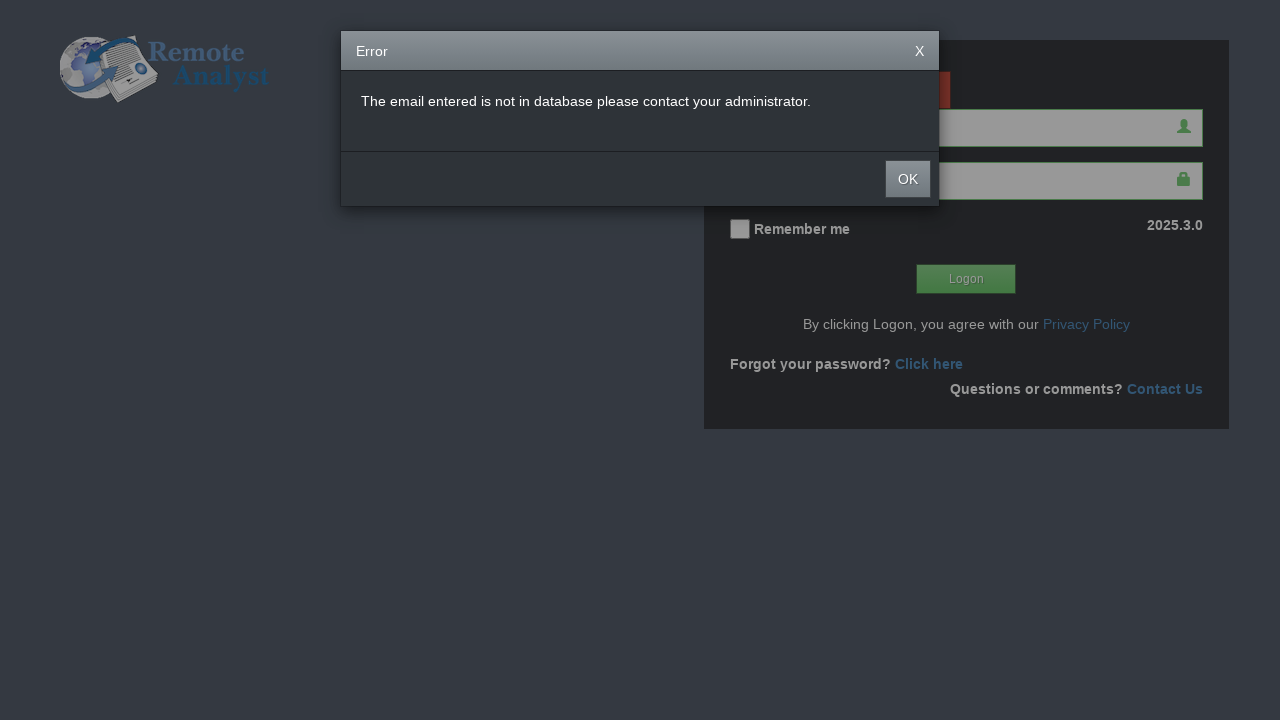